Tests form reset functionality by filling form fields and then refreshing the page to verify all fields are cleared

Starting URL: https://demoqa.com/automation-practice-form

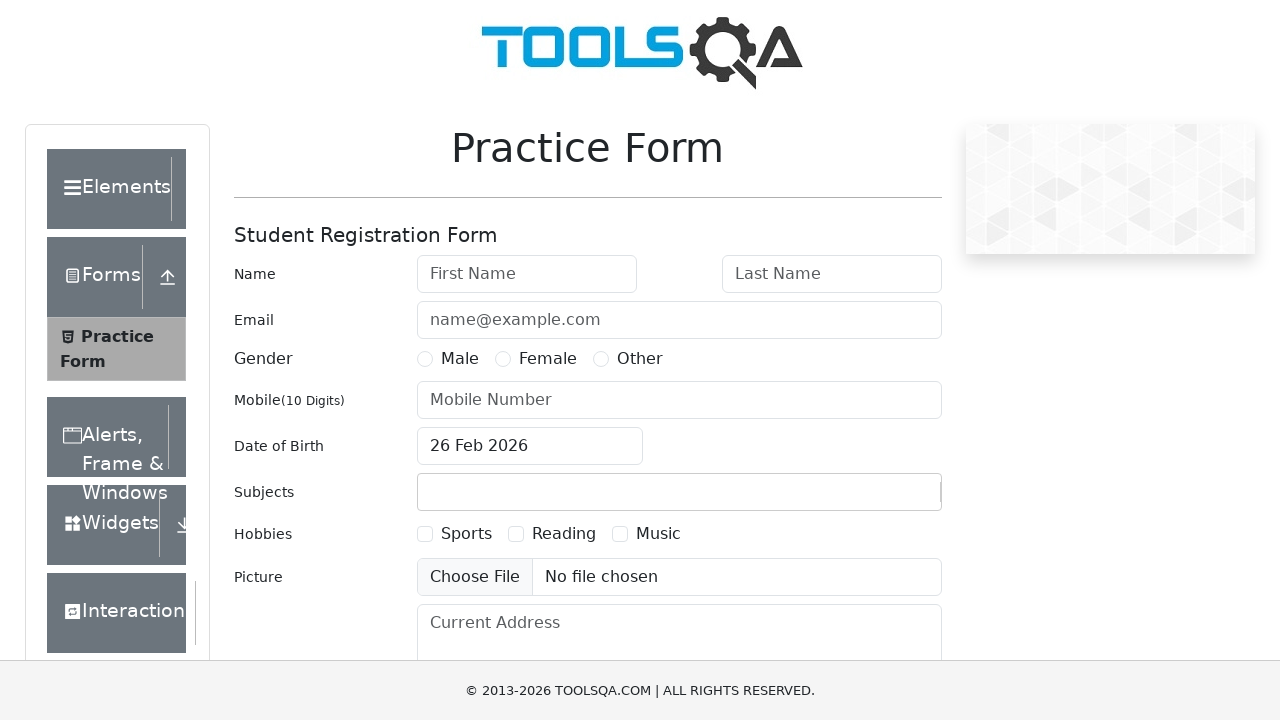

Filled first name field with 'CAMARO' on #firstName
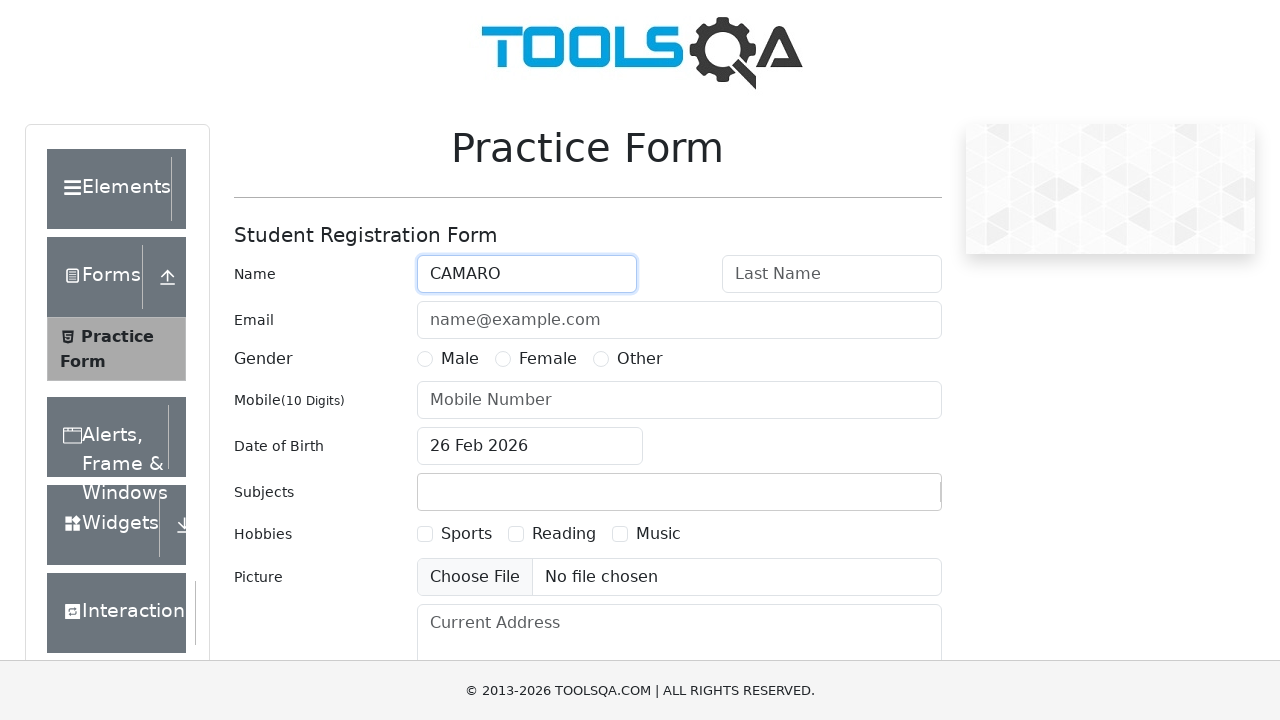

Filled last name field with 'AMARELO' on #lastName
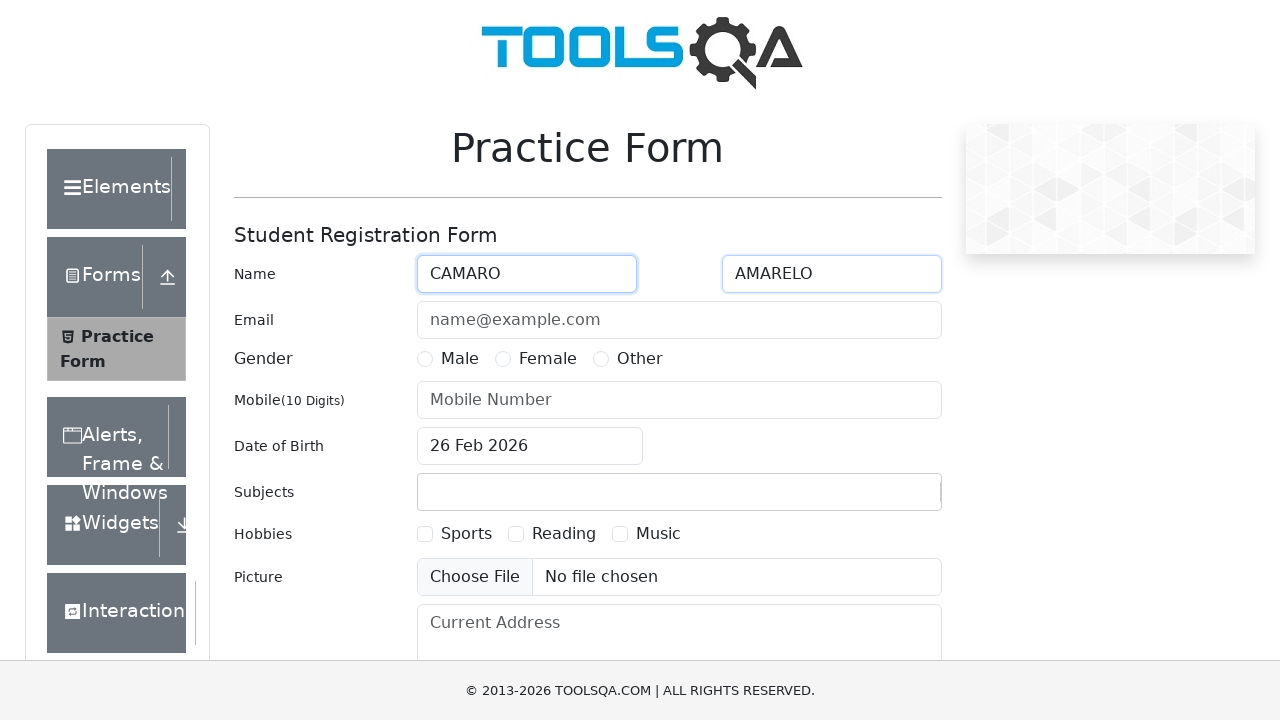

Filled email field with 'camaro@amarelo.com' on #userEmail
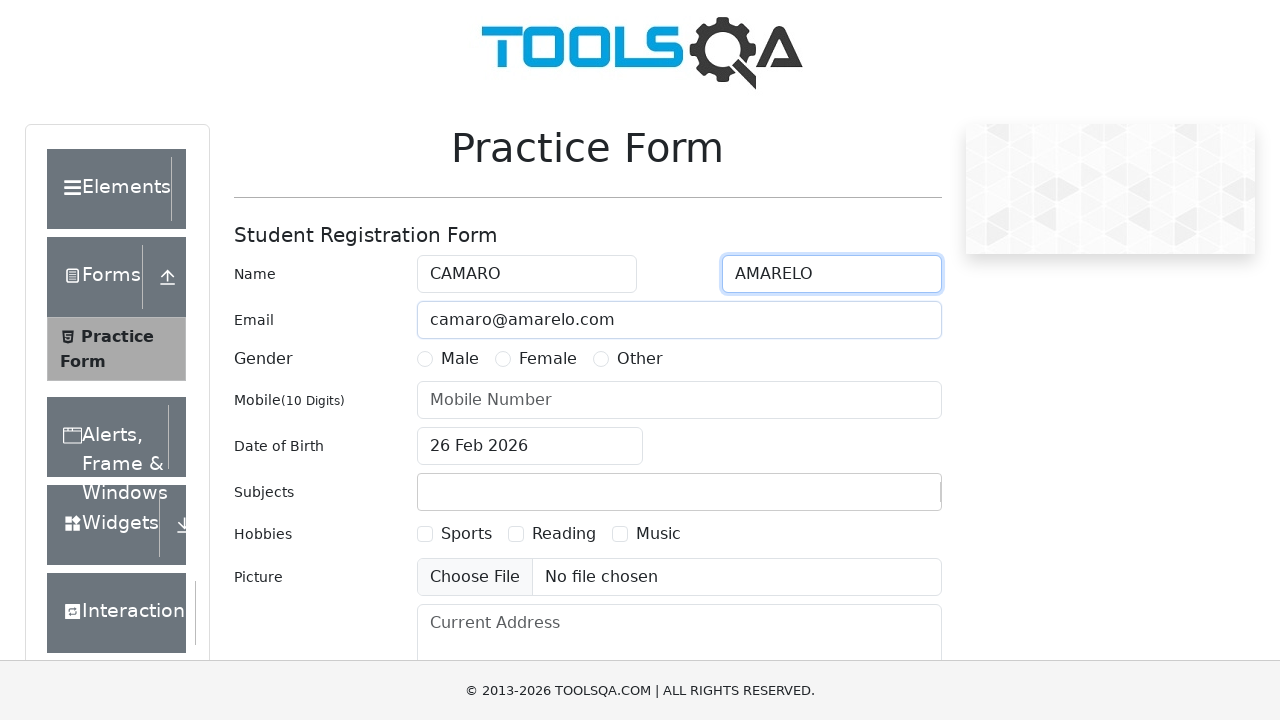

Selected gender radio button via JavaScript
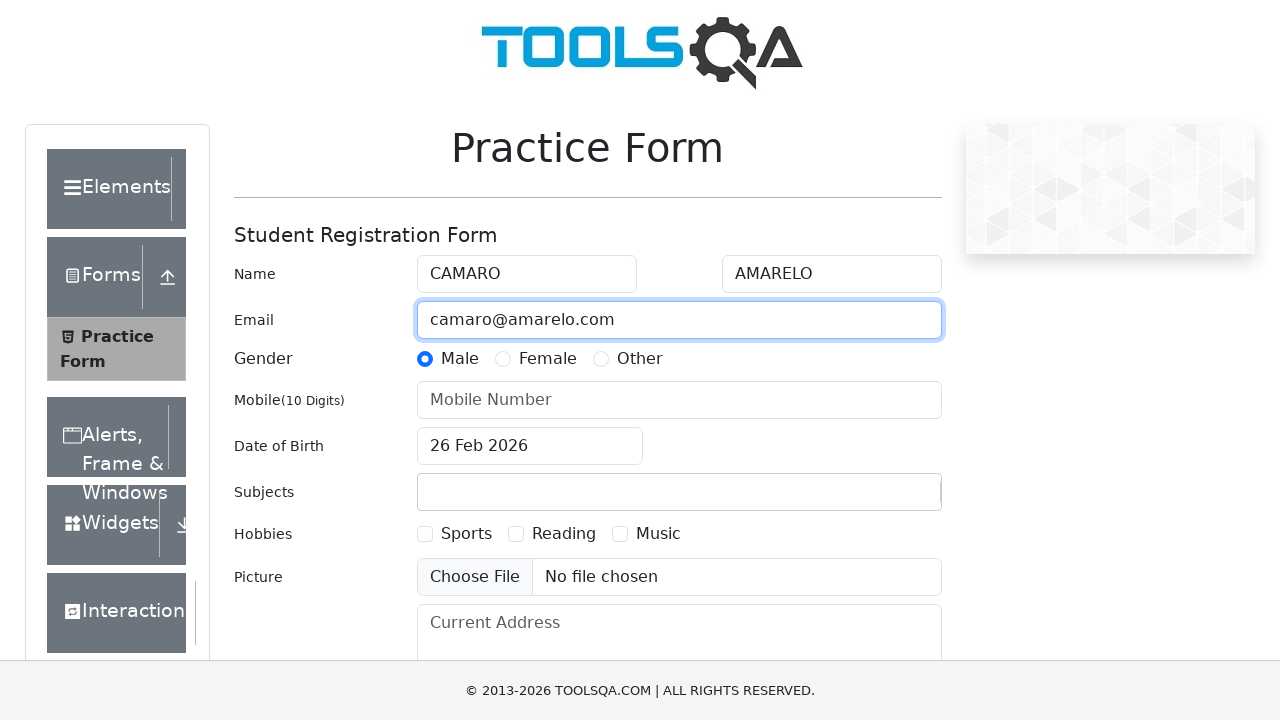

Filled phone number field with '6940028922' on #userNumber
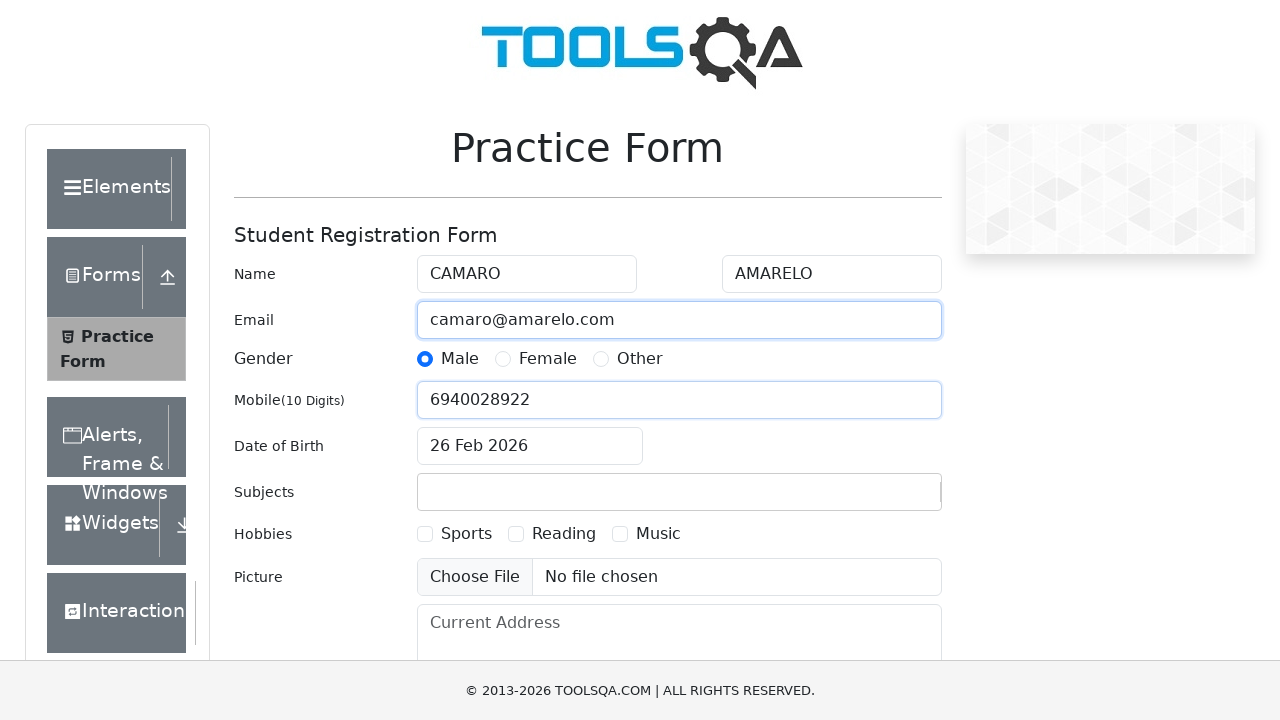

Pressed Tab key to move focus from phone number field on #userNumber
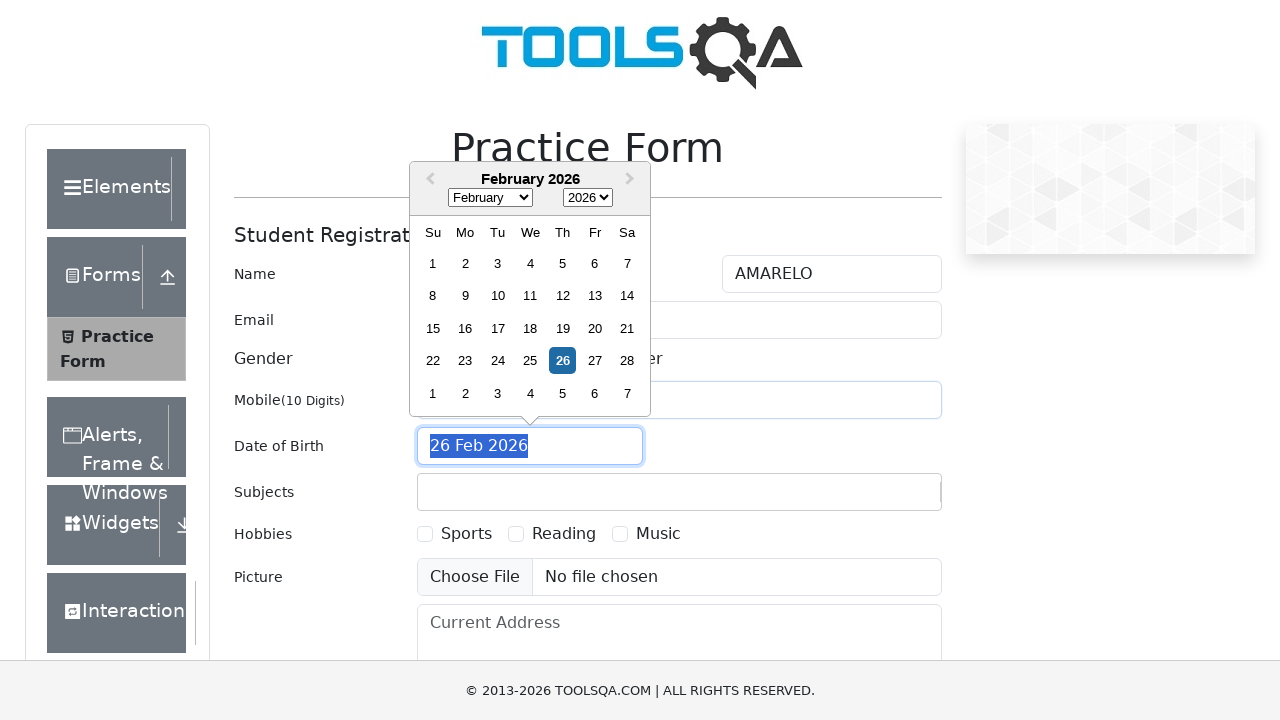

Filled state dropdown with 'NCR' on #react-select-3-input
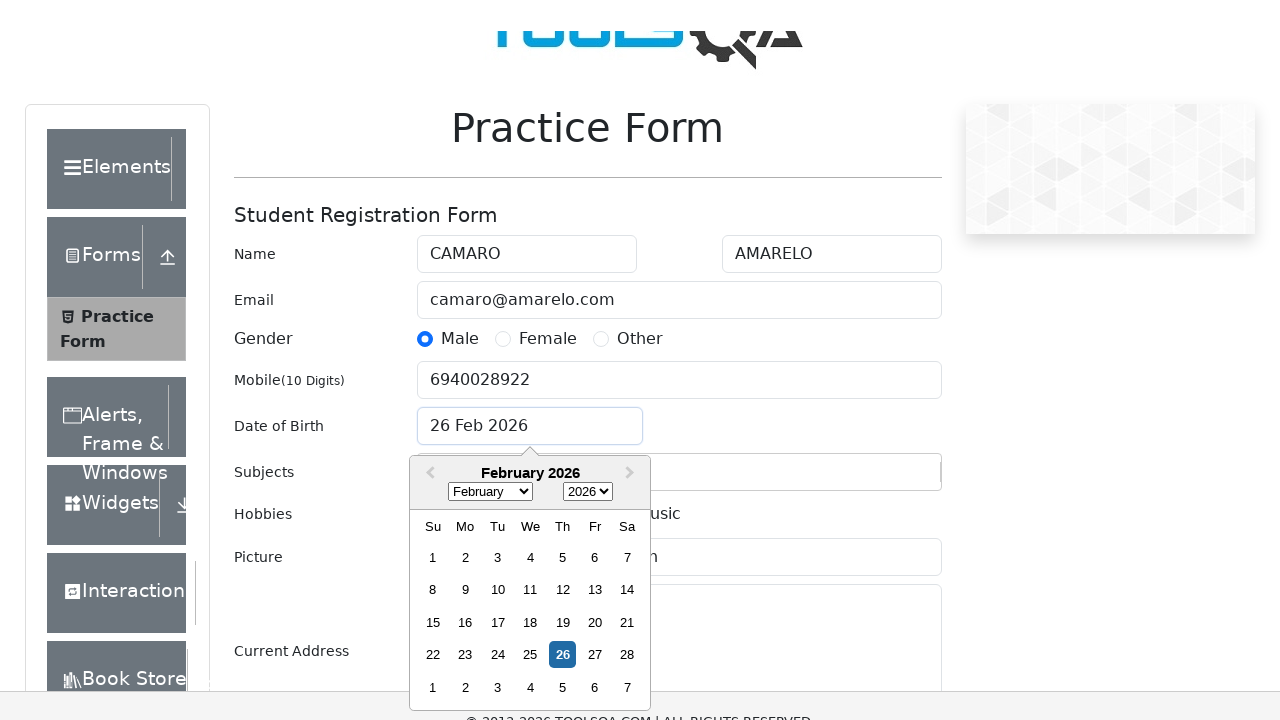

Pressed Tab key to move focus from state dropdown on #react-select-3-input
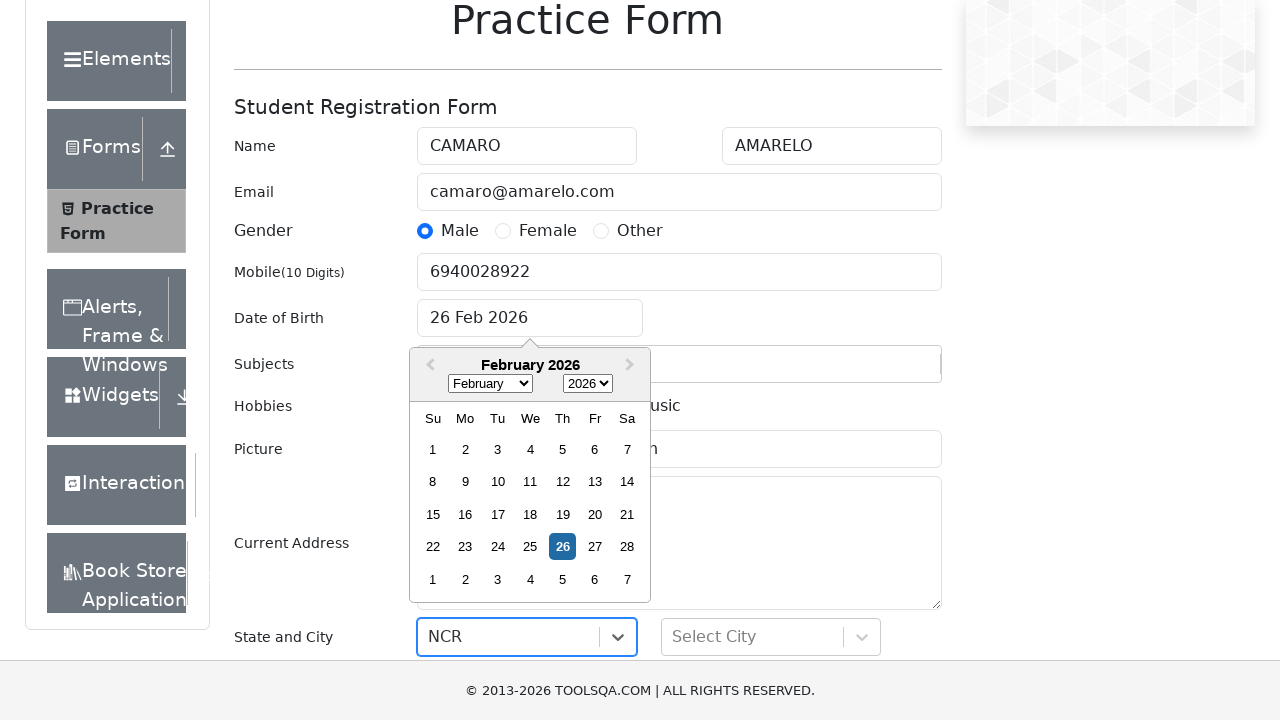

Filled city dropdown with 'Noida' on #react-select-4-input
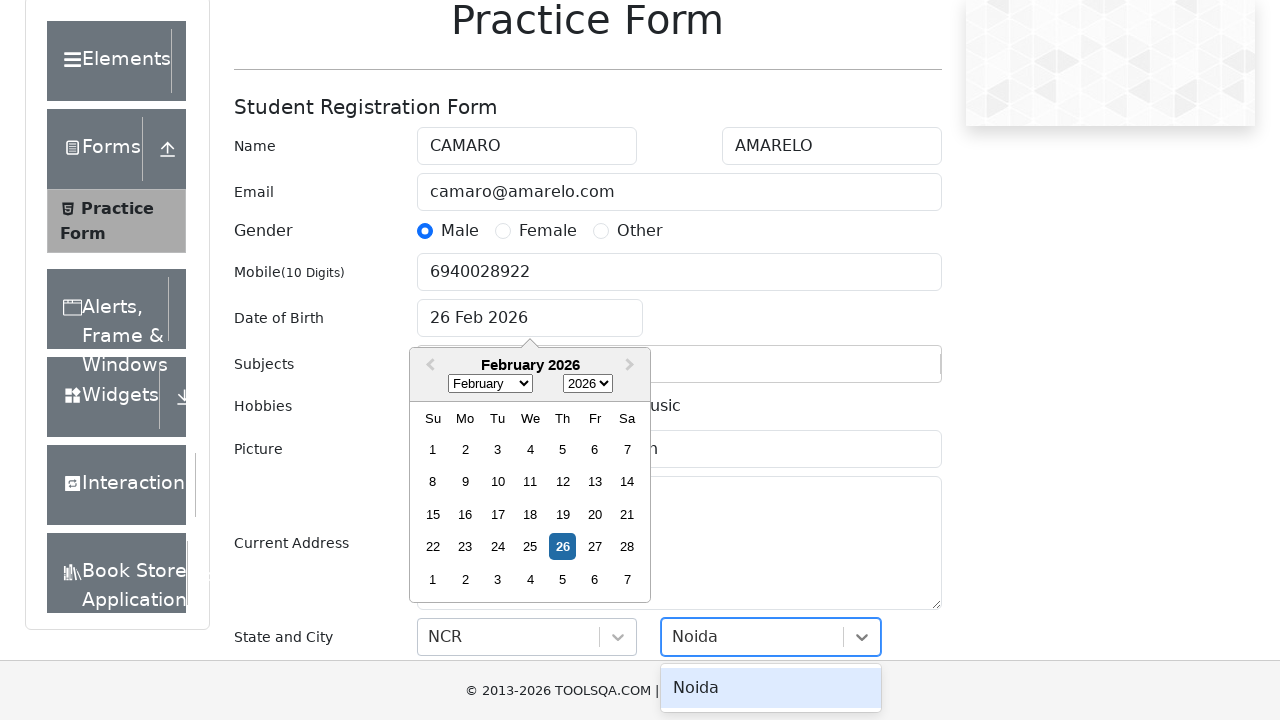

Reloaded page to reset form
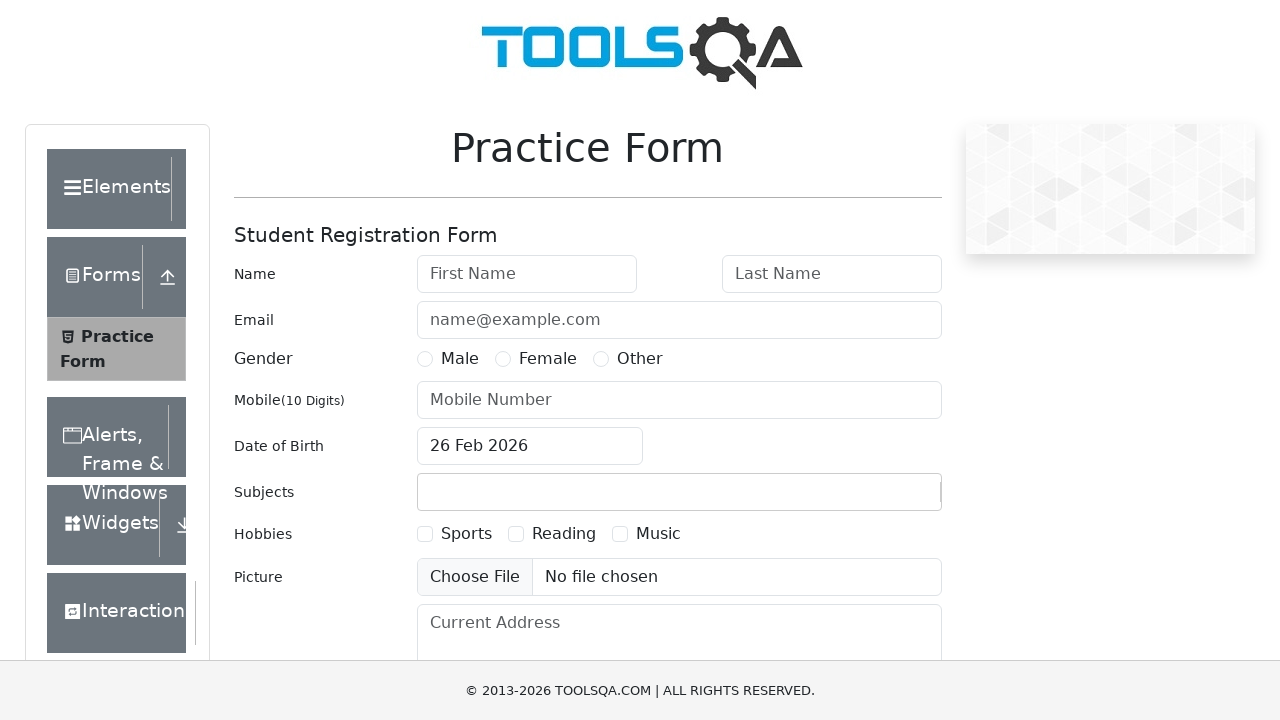

Waited 5 seconds for page reload to complete
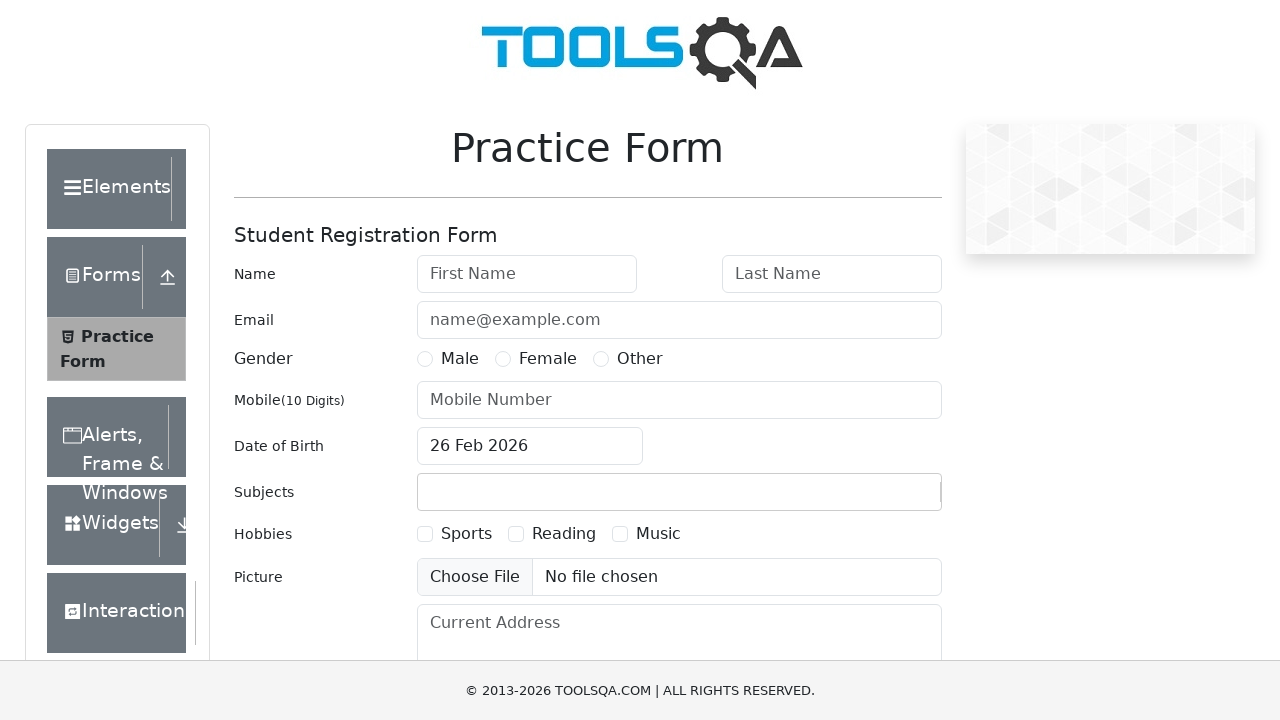

Verified first name field was cleared (not 'CAMARO')
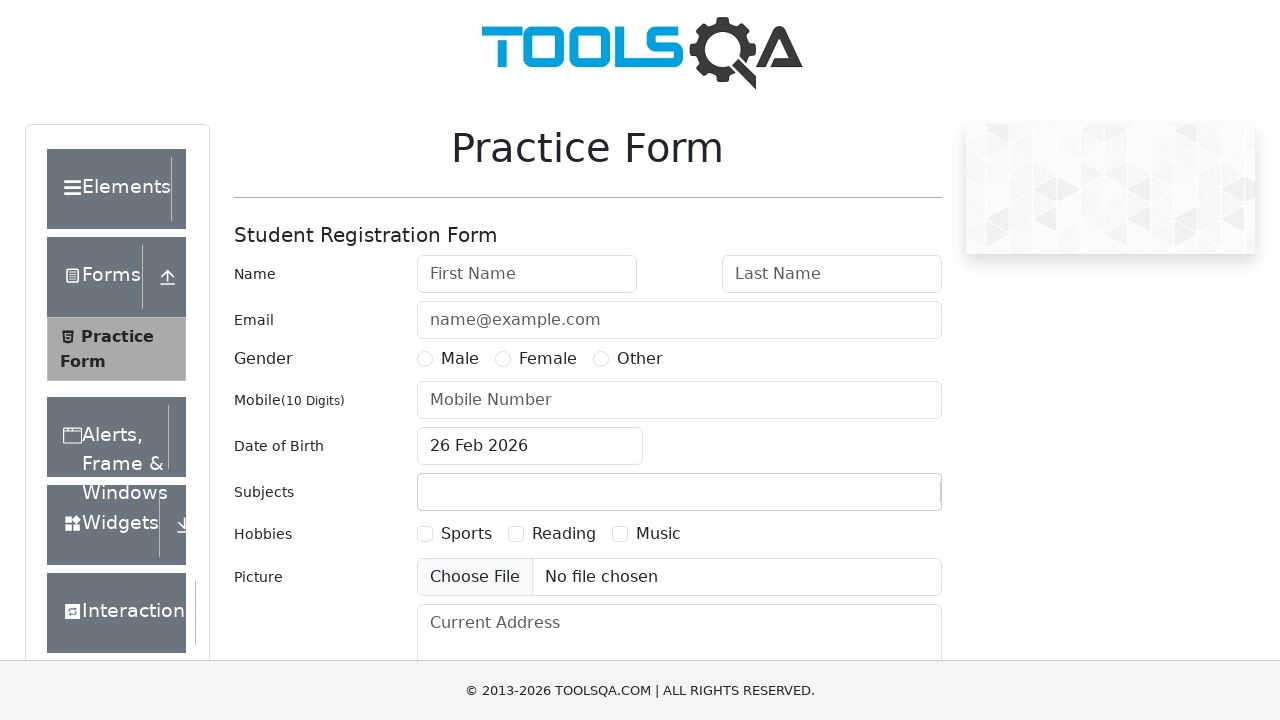

Verified last name field was cleared (not 'AMARELO')
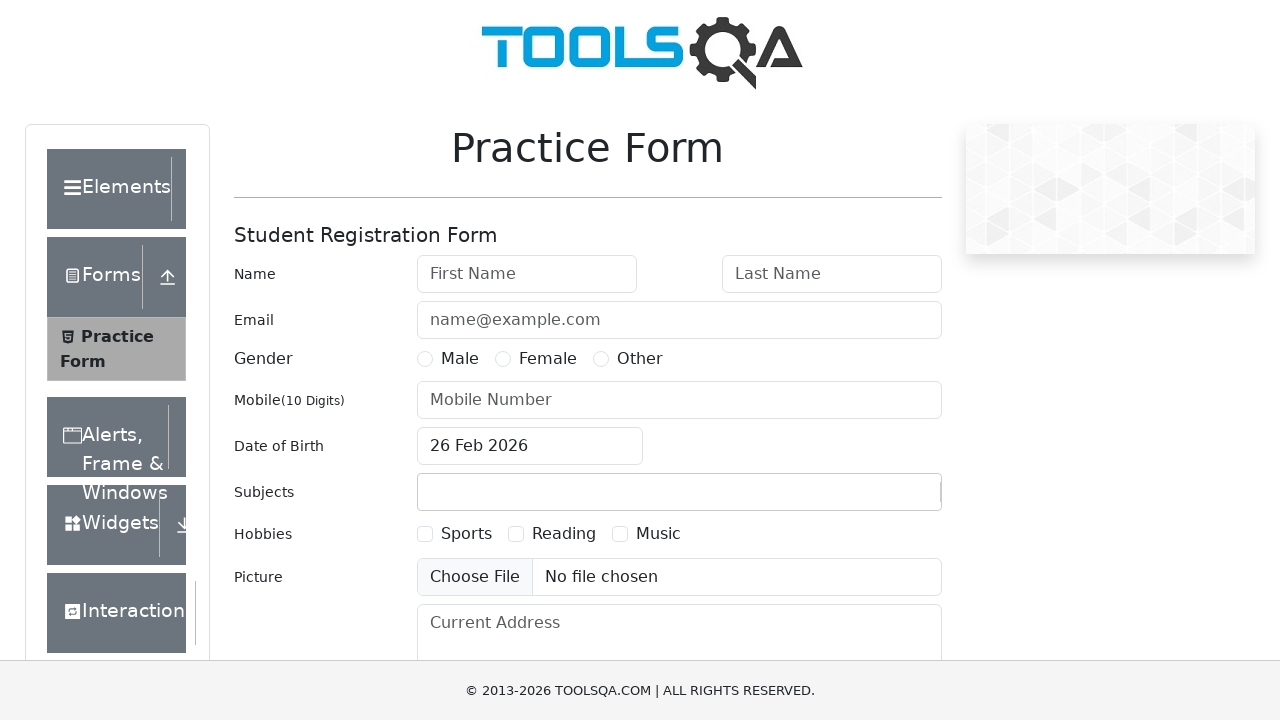

Verified email field was cleared (not 'camaro@amarelo.com')
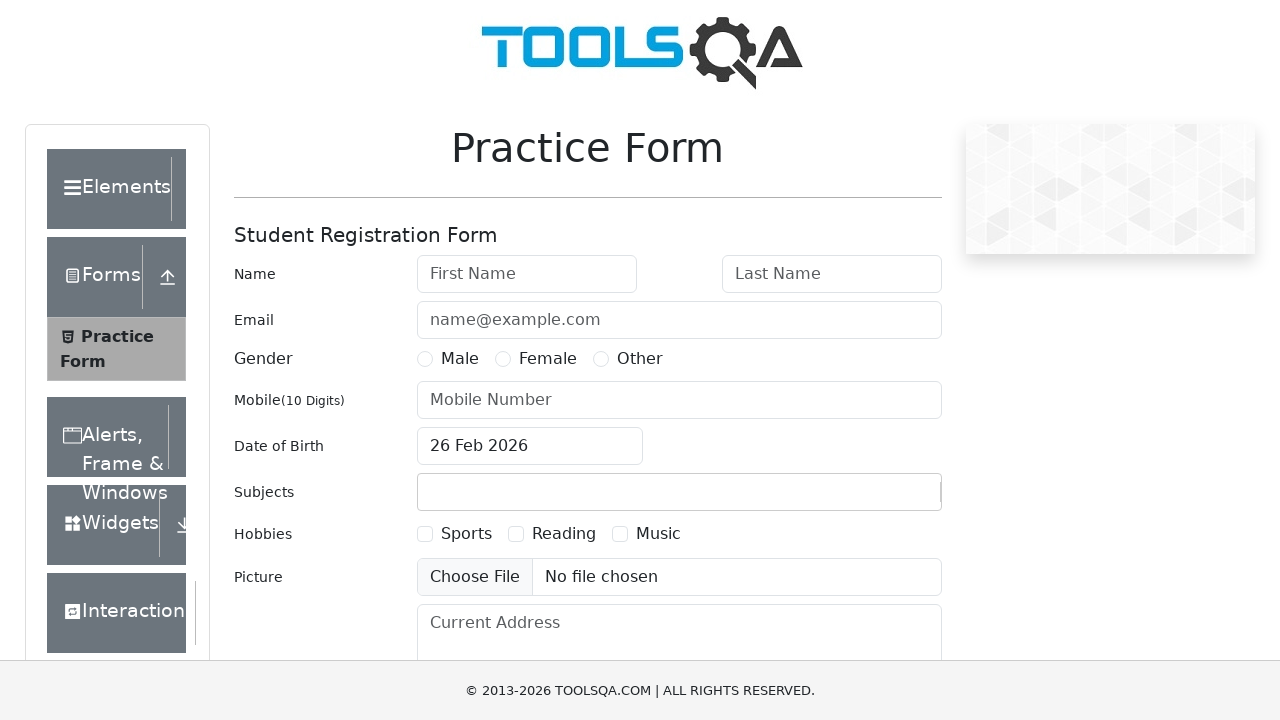

Verified phone number field was cleared (not '6940028922')
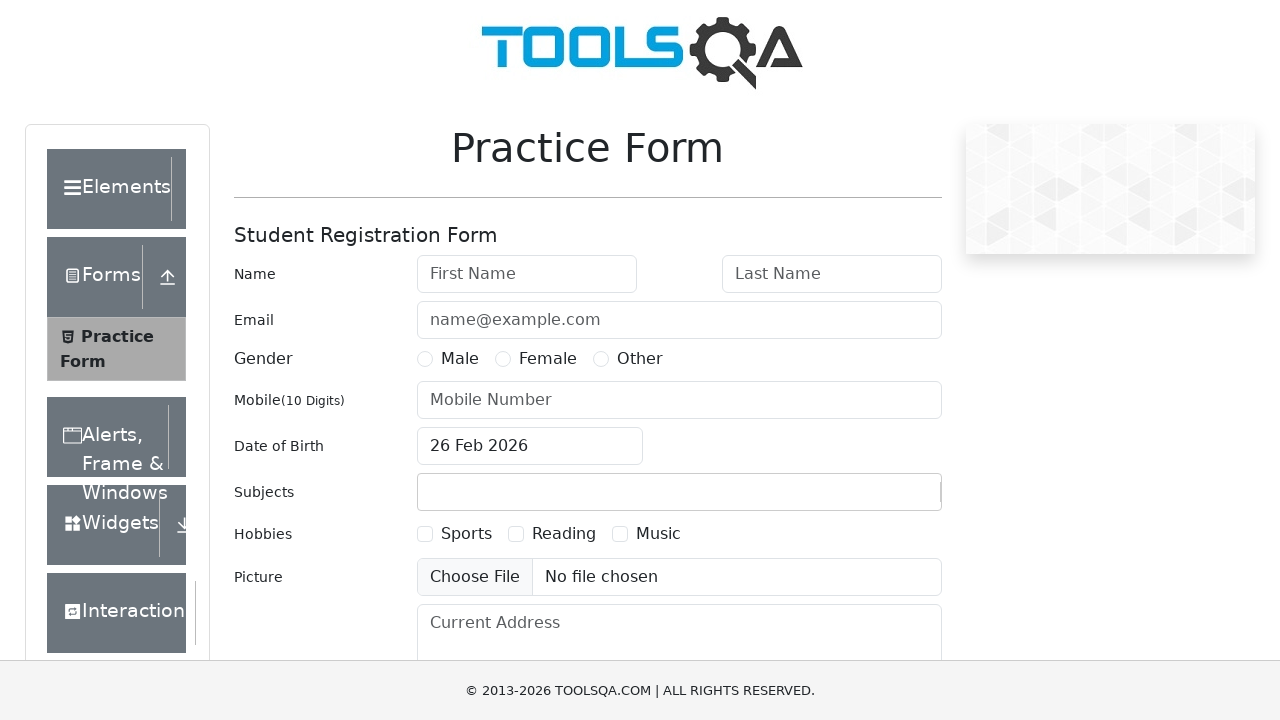

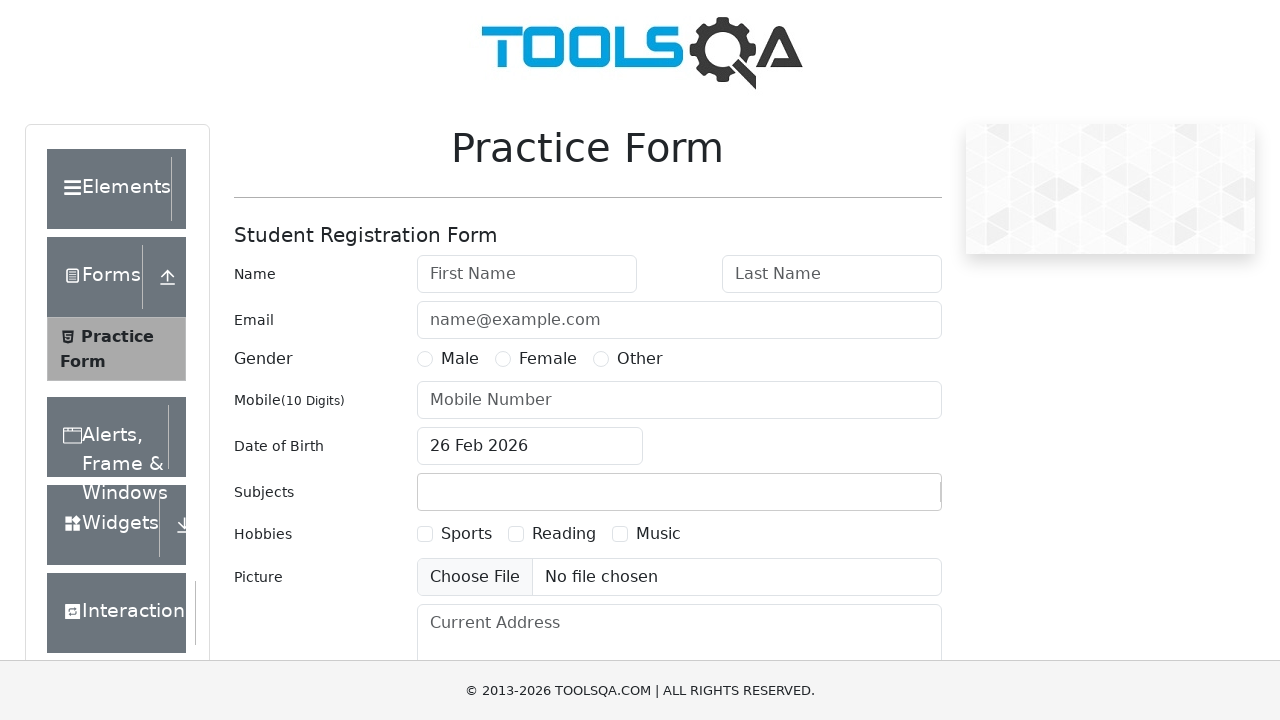